Tests calendar date picker by entering year, month, and day values into date input fields

Starting URL: https://rahulshettyacademy.com/seleniumPractise/#/offers

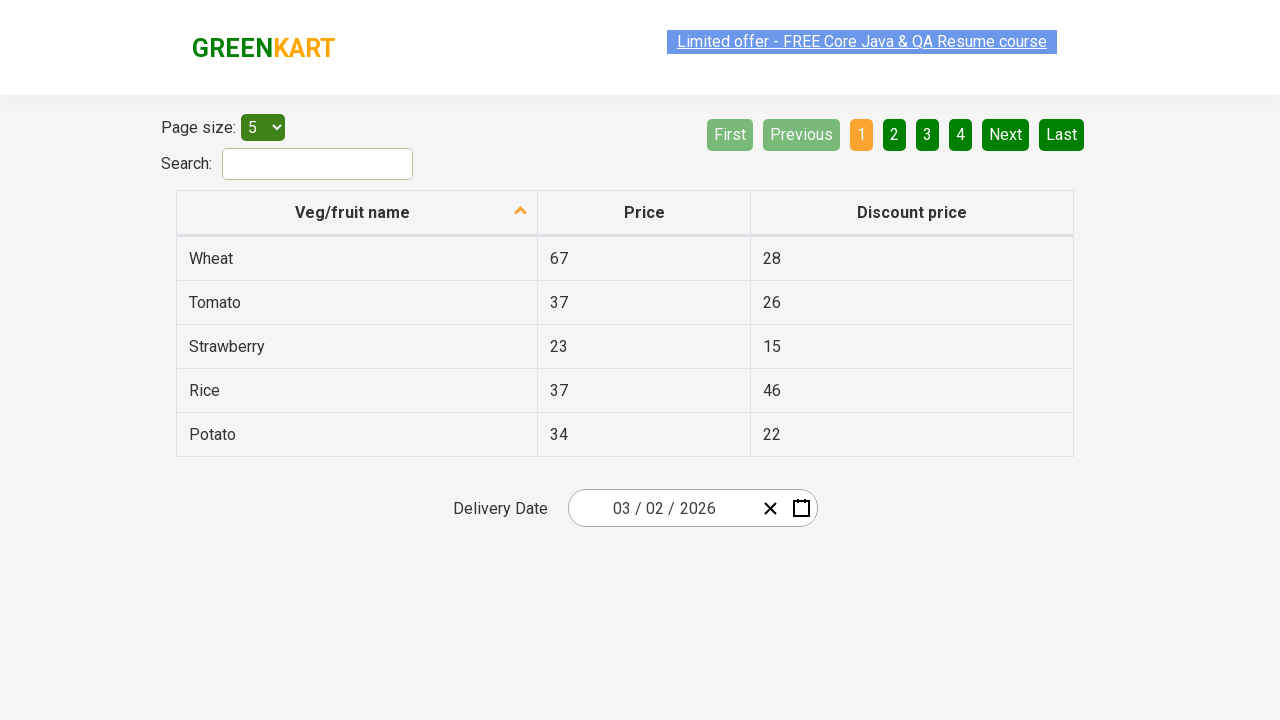

Clicked on year input field in date picker at (698, 508) on .react-date-picker__inputGroup__input.react-date-picker__inputGroup__year
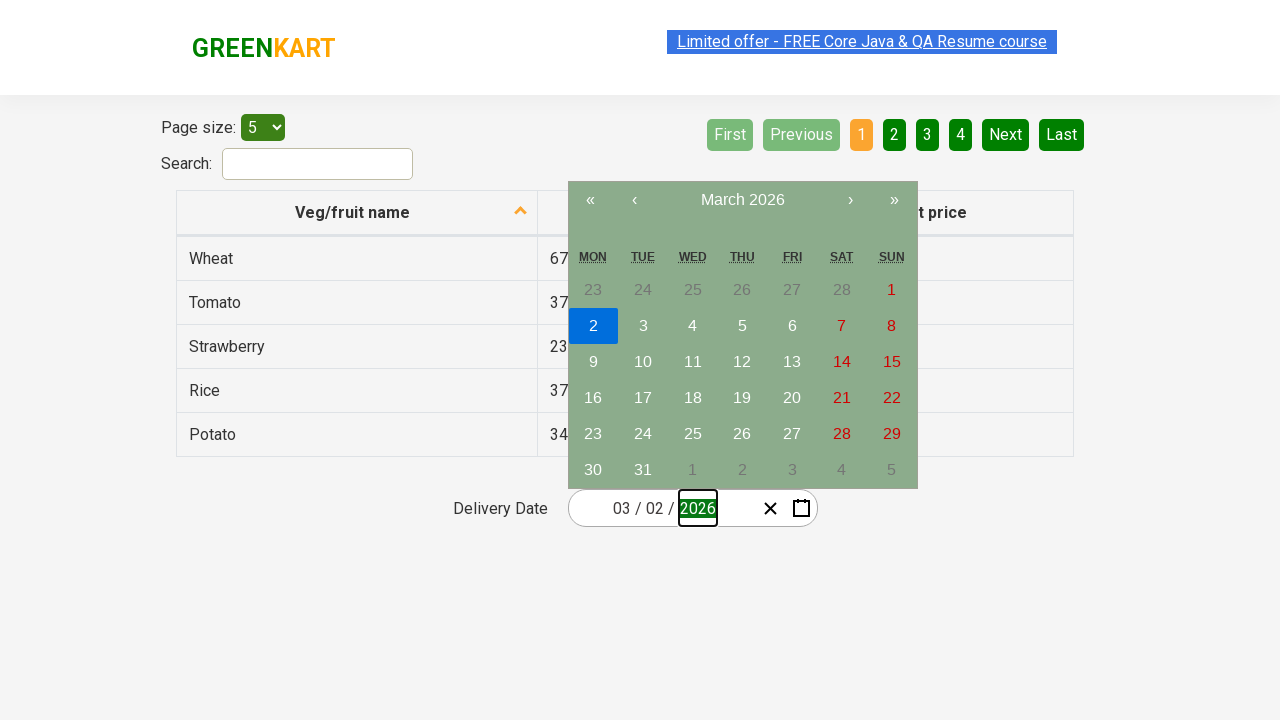

Clicked on day input field in date picker at (659, 508) on .react-date-picker__inputGroup__input.react-date-picker__inputGroup__day
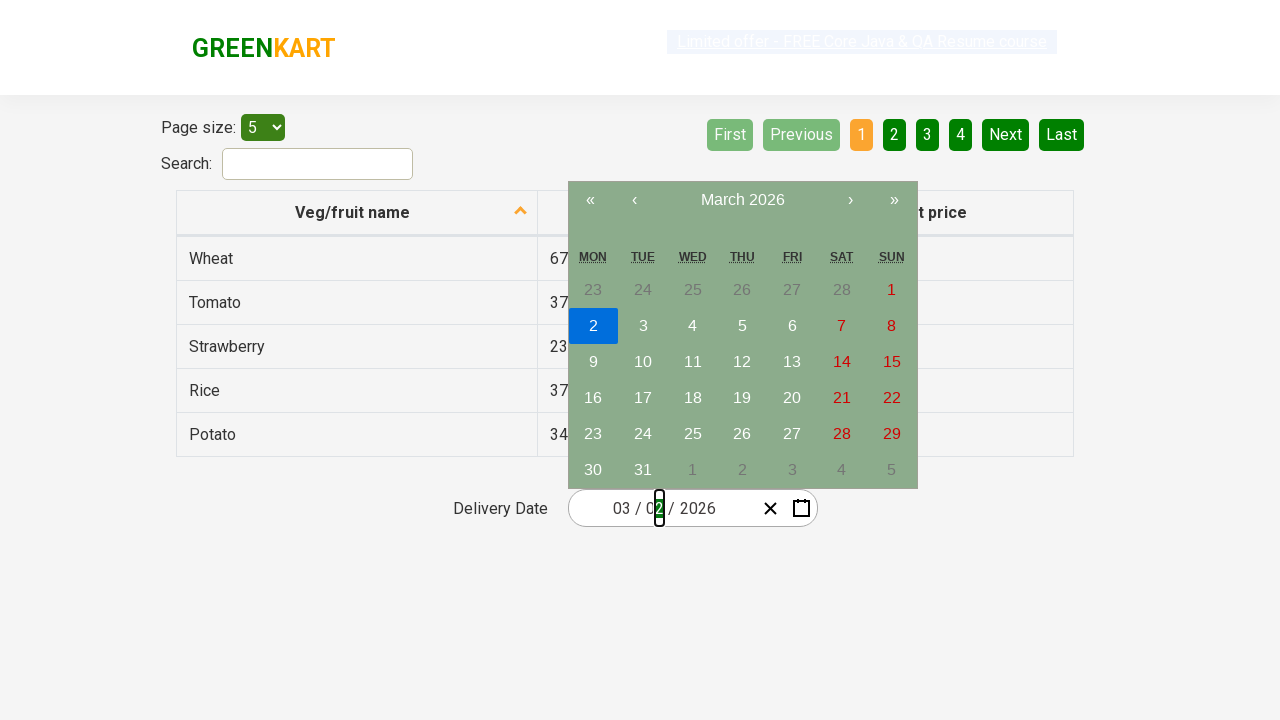

Clicked on month input field in date picker at (626, 508) on .react-date-picker__inputGroup__input.react-date-picker__inputGroup__month
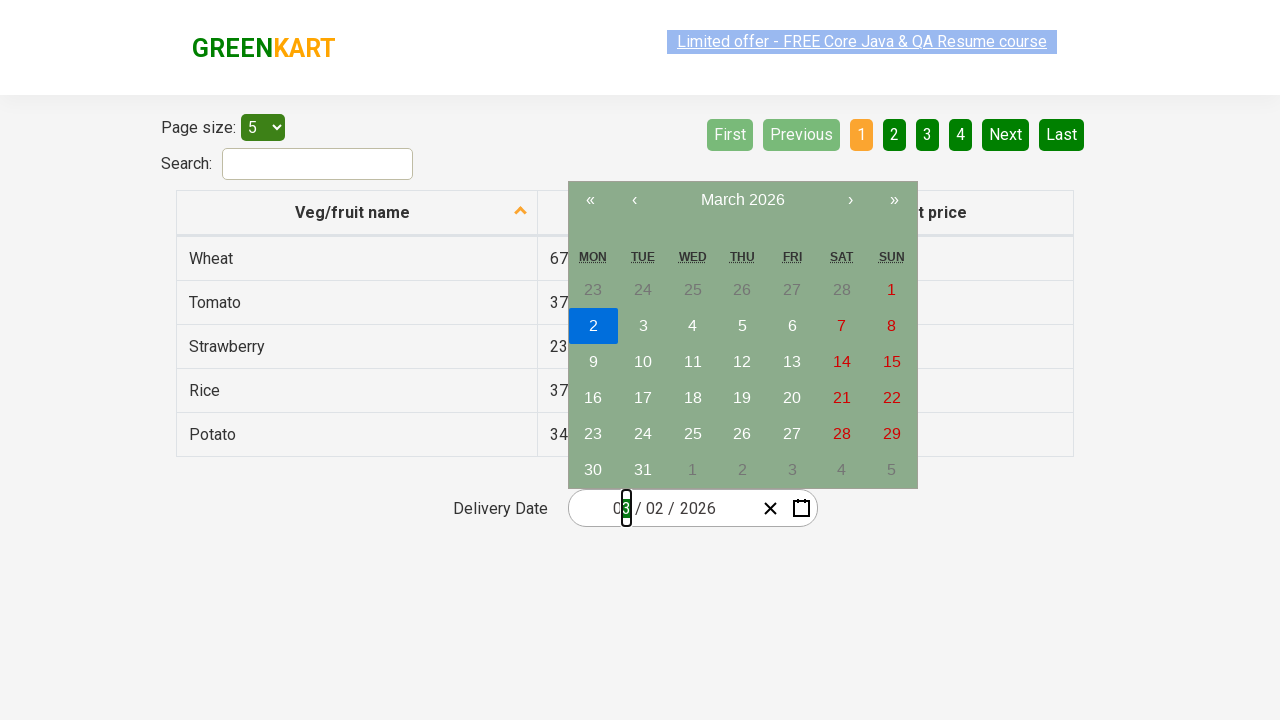

Entered year value '2025' into year field on input[name='year']
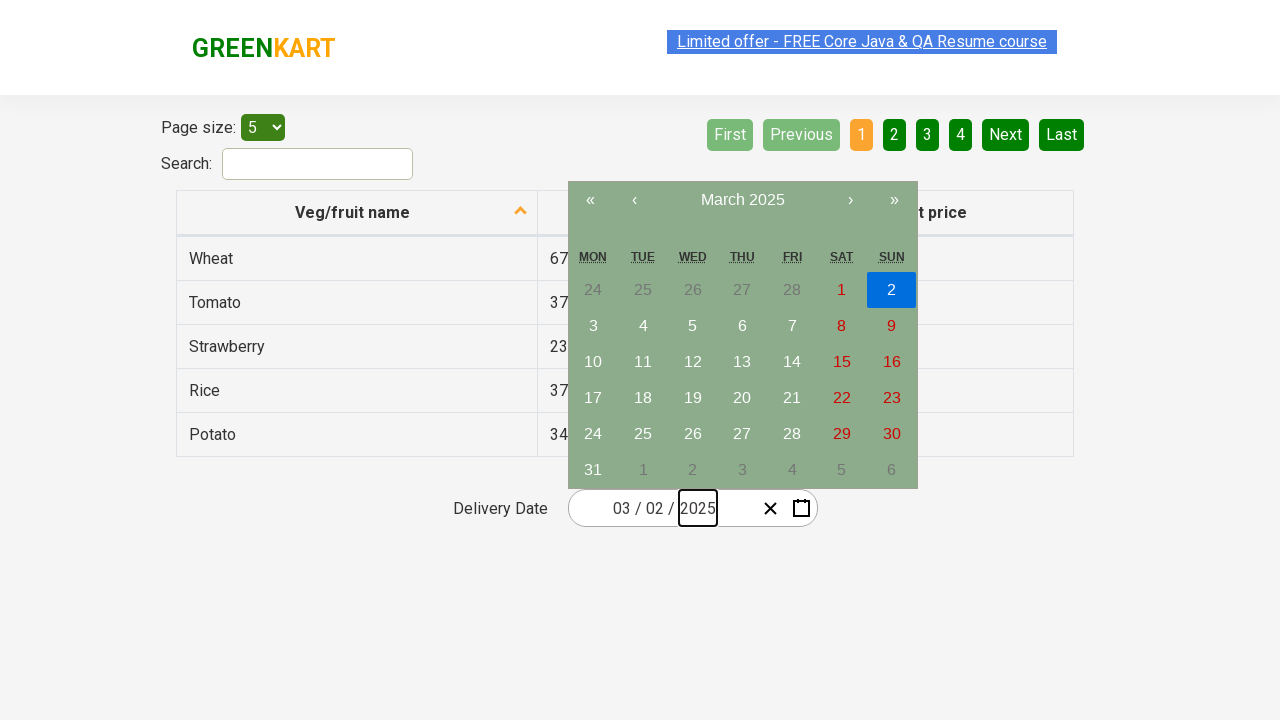

Entered day value '15' into day field on input[name='day']
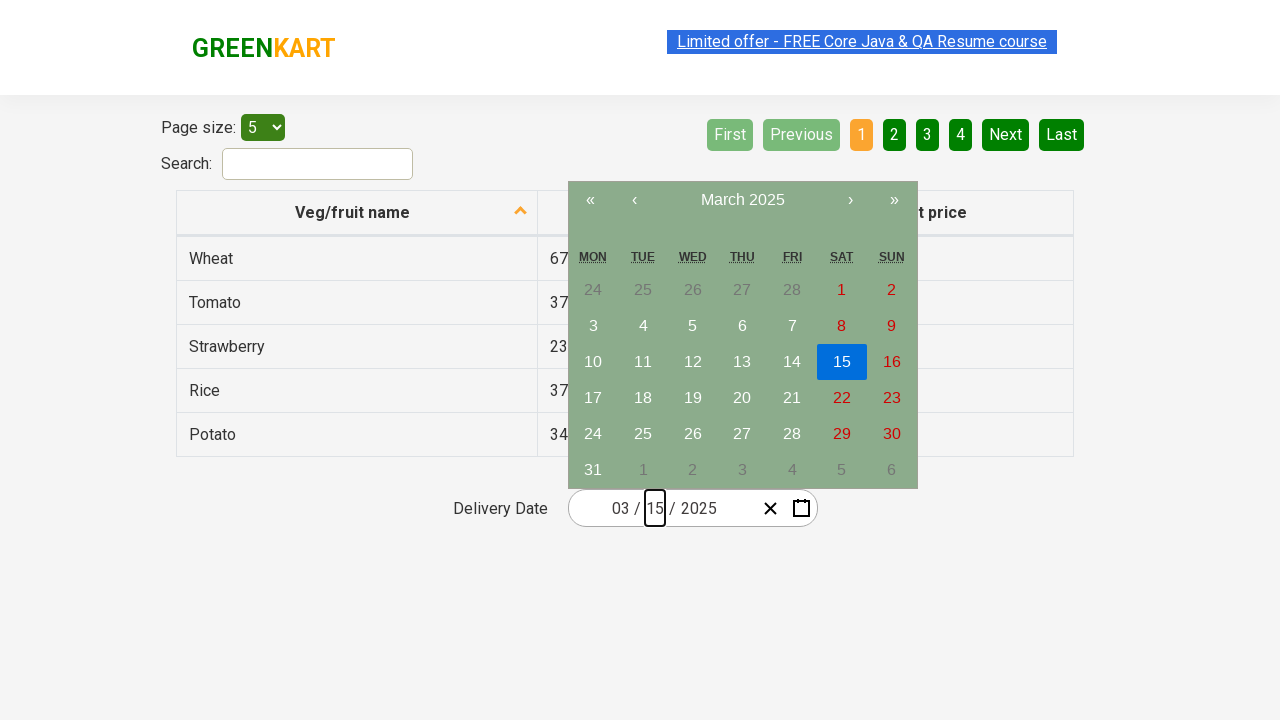

Entered month value '8' into month field on input[name='month']
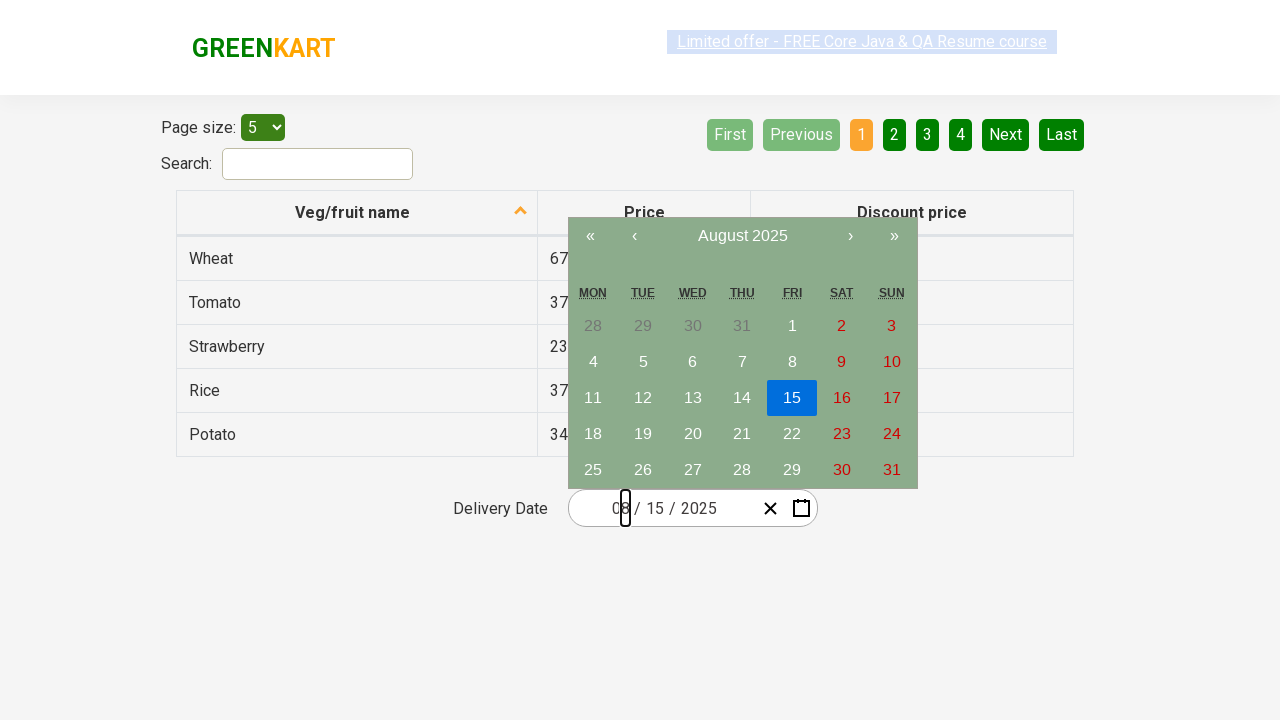

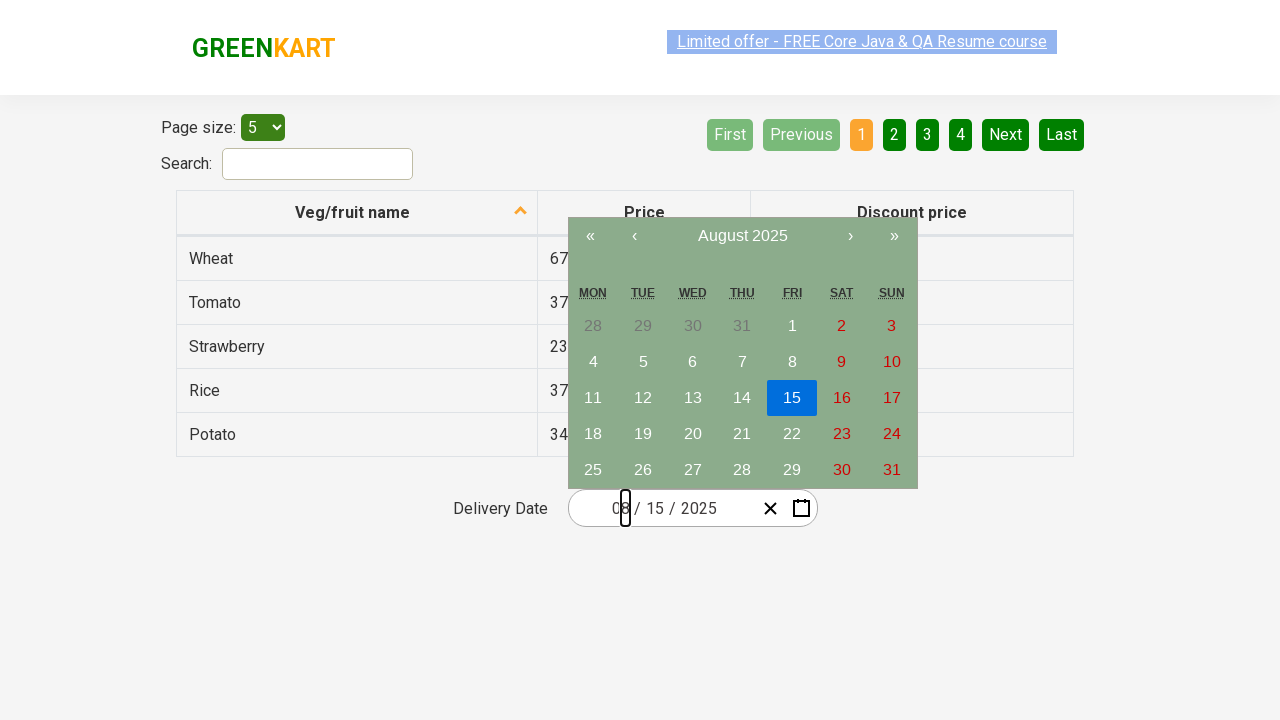